Tests that the currently applied filter is highlighted in the navigation

Starting URL: https://demo.playwright.dev/todomvc

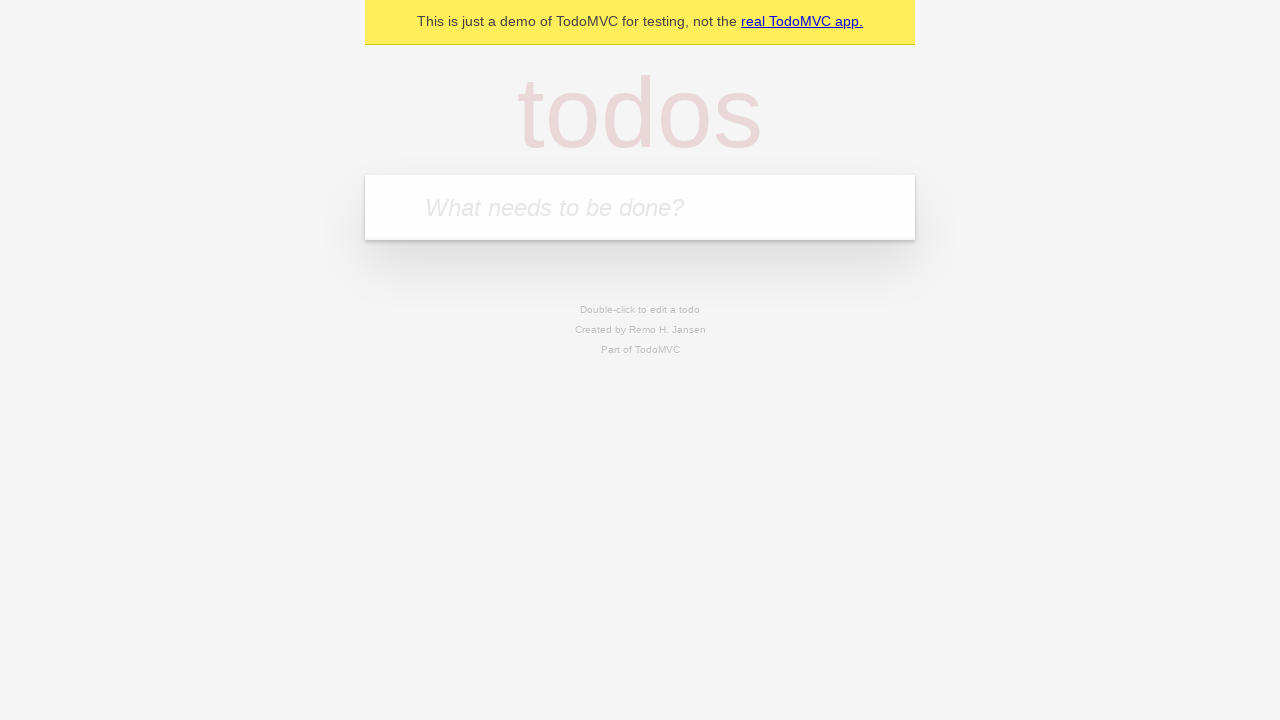

Filled todo input with 'buy some cheese' on internal:attr=[placeholder="What needs to be done?"i]
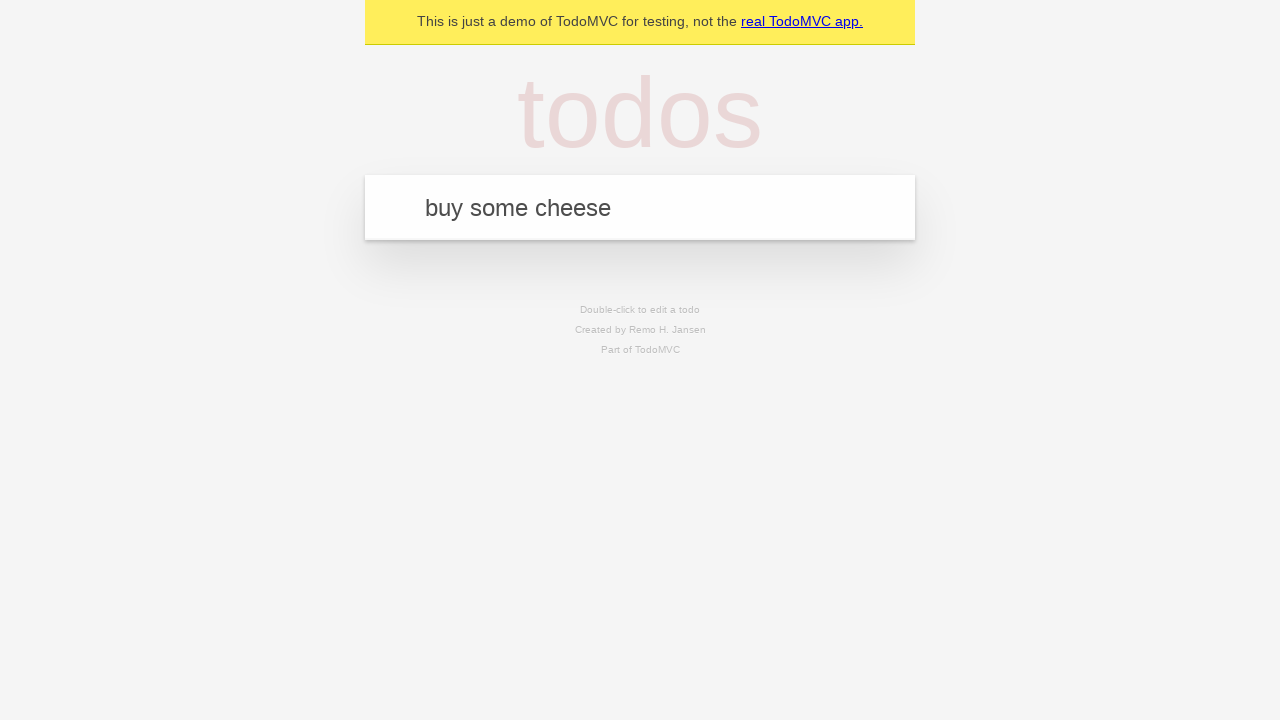

Pressed Enter to create todo item 'buy some cheese' on internal:attr=[placeholder="What needs to be done?"i]
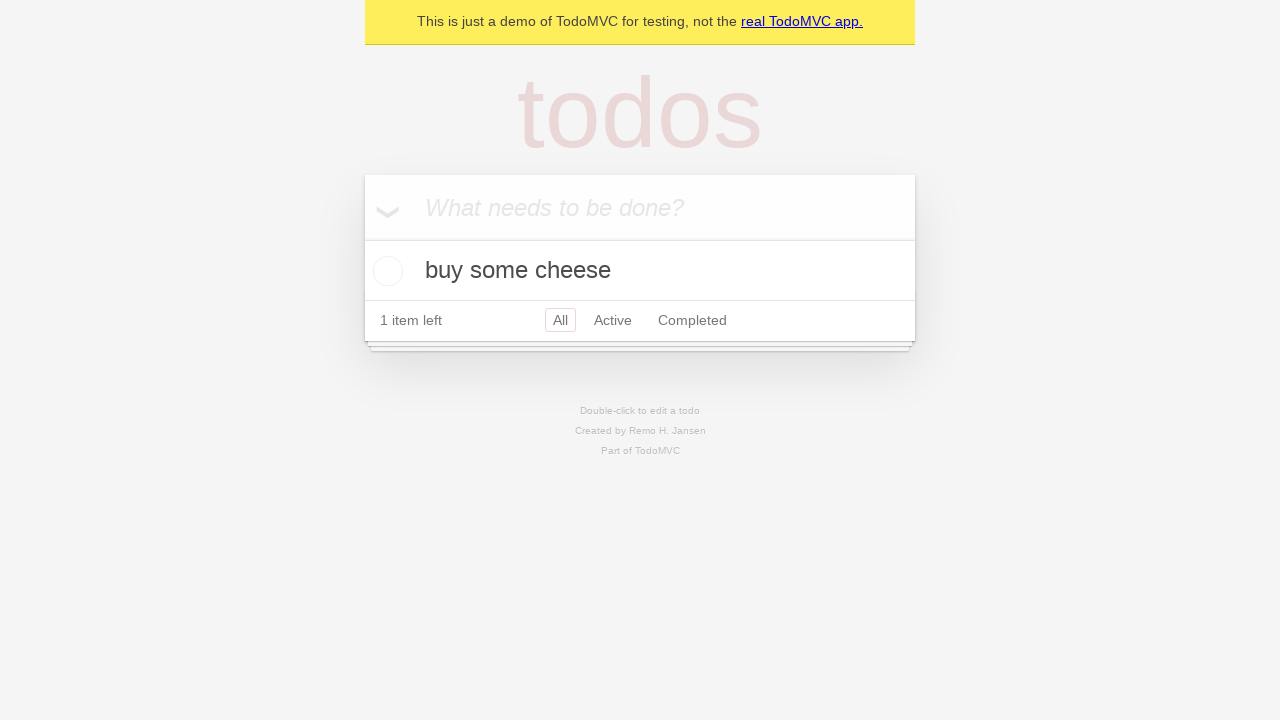

Filled todo input with 'feed the cat' on internal:attr=[placeholder="What needs to be done?"i]
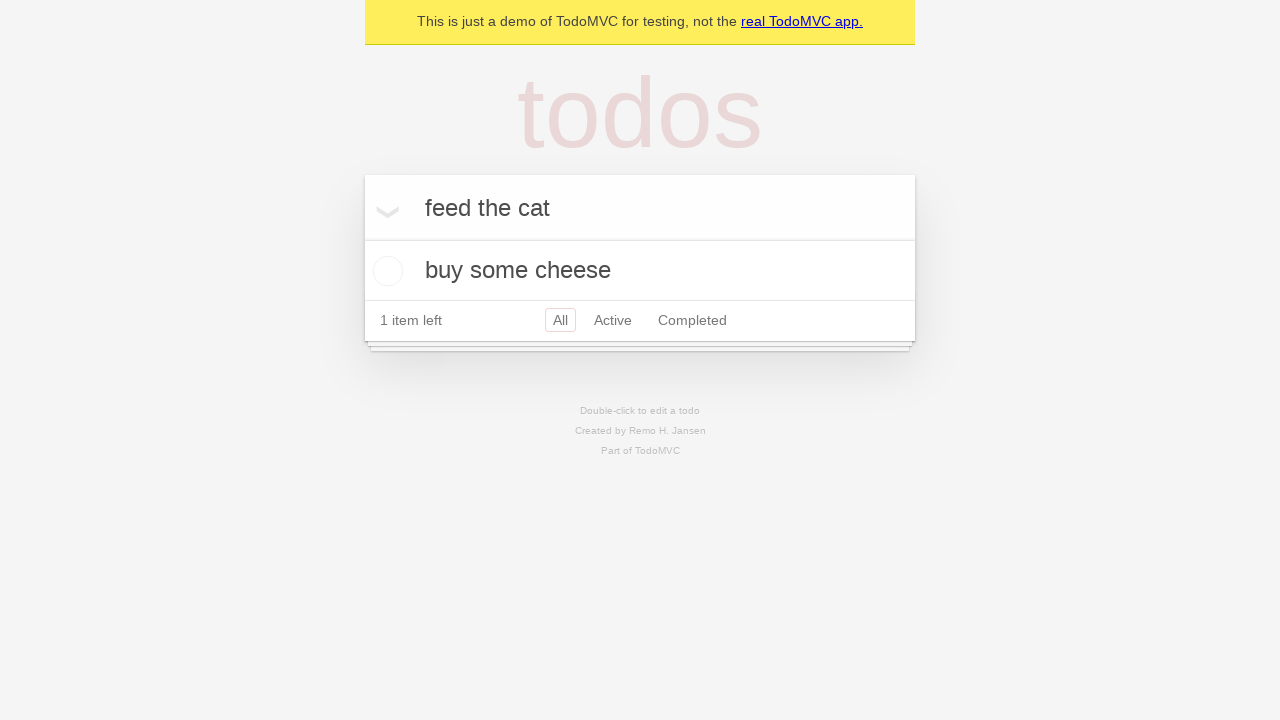

Pressed Enter to create todo item 'feed the cat' on internal:attr=[placeholder="What needs to be done?"i]
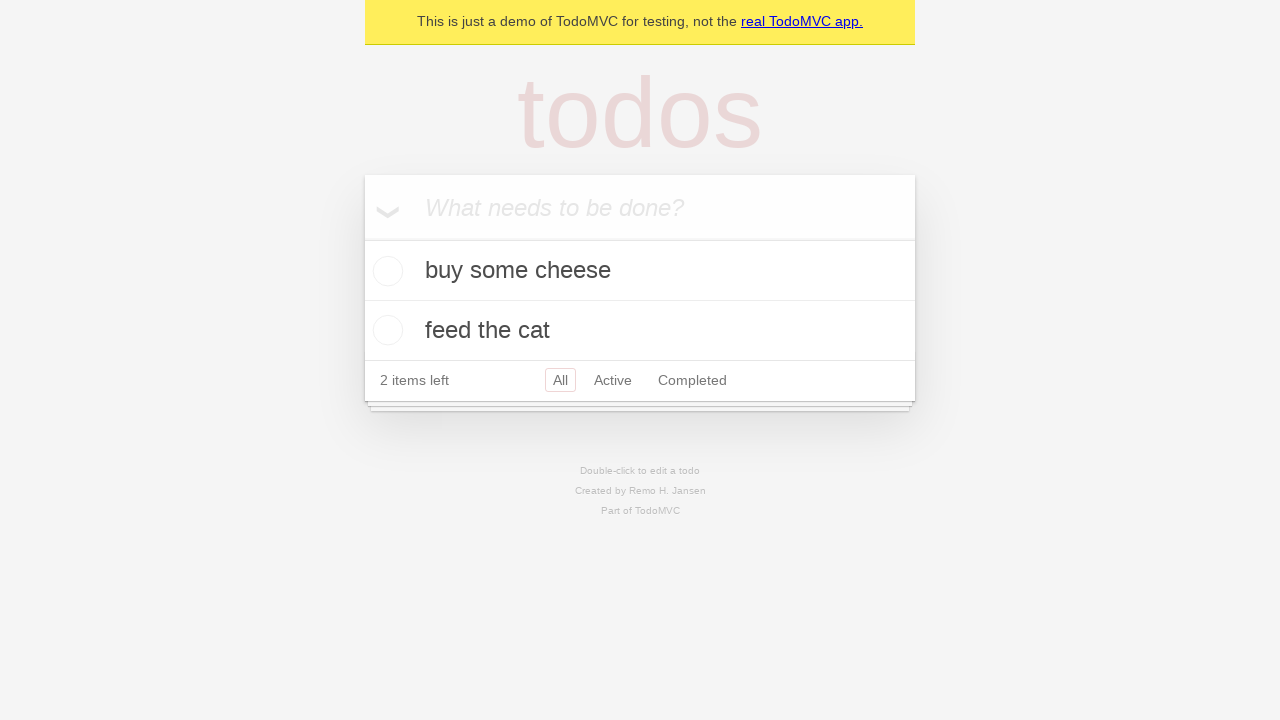

Filled todo input with 'book a doctors appointment' on internal:attr=[placeholder="What needs to be done?"i]
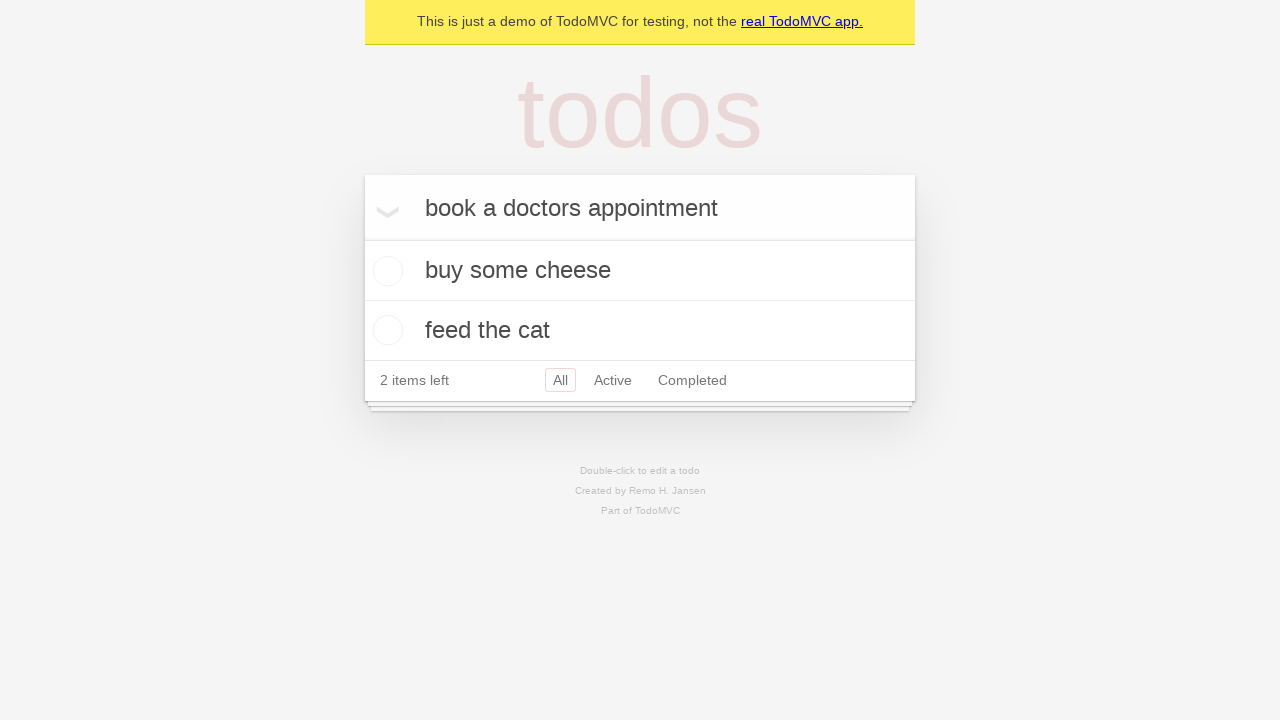

Pressed Enter to create todo item 'book a doctors appointment' on internal:attr=[placeholder="What needs to be done?"i]
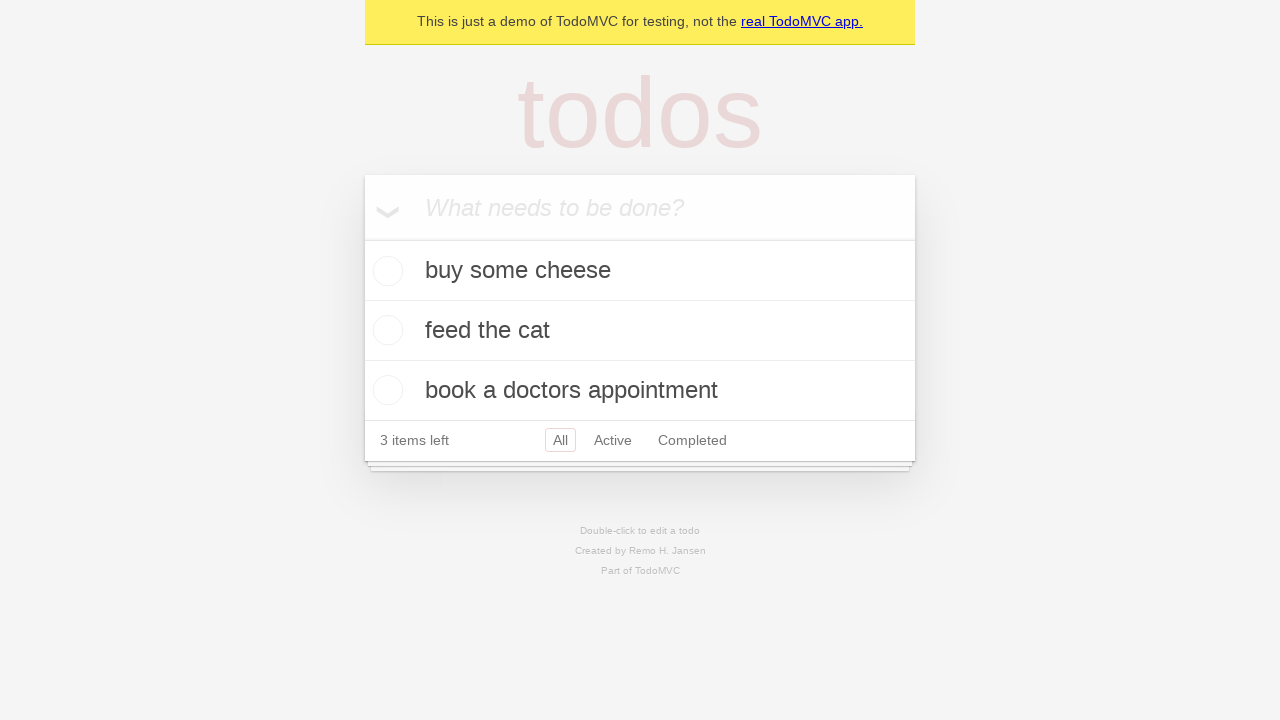

Waited for all 3 todo items to be rendered
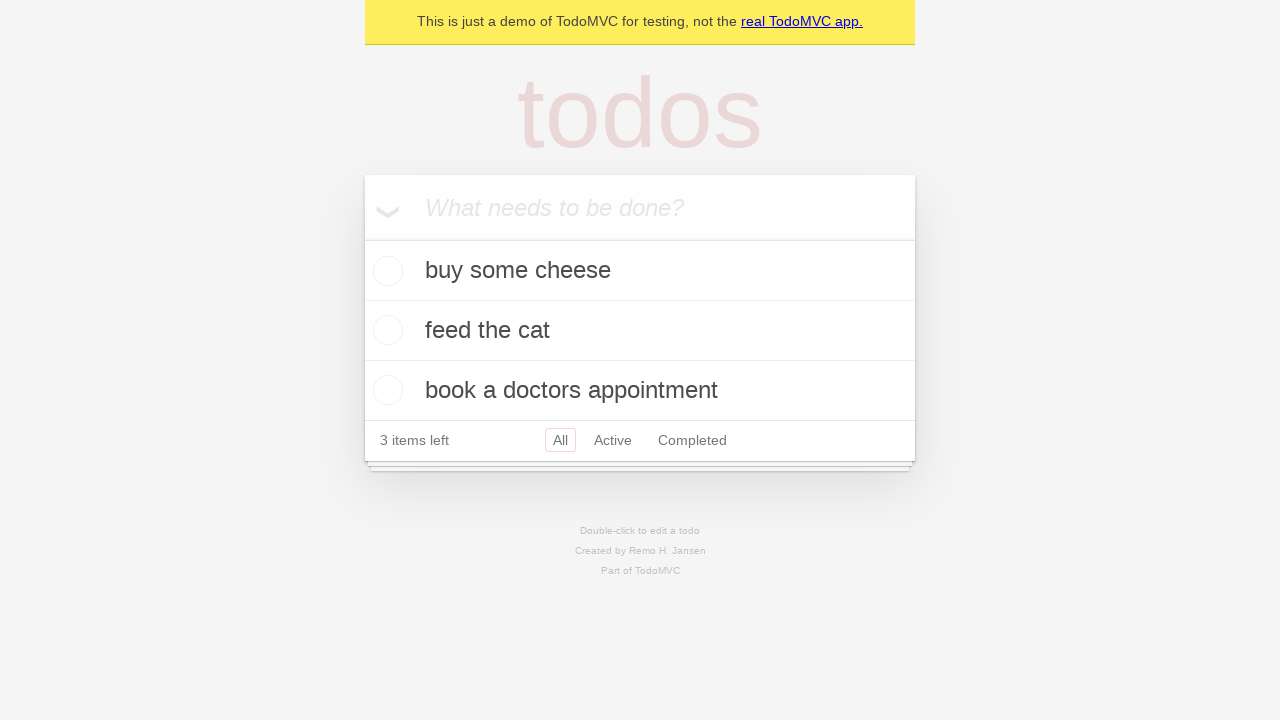

Clicked Active filter link at (613, 440) on internal:role=link[name="Active"i]
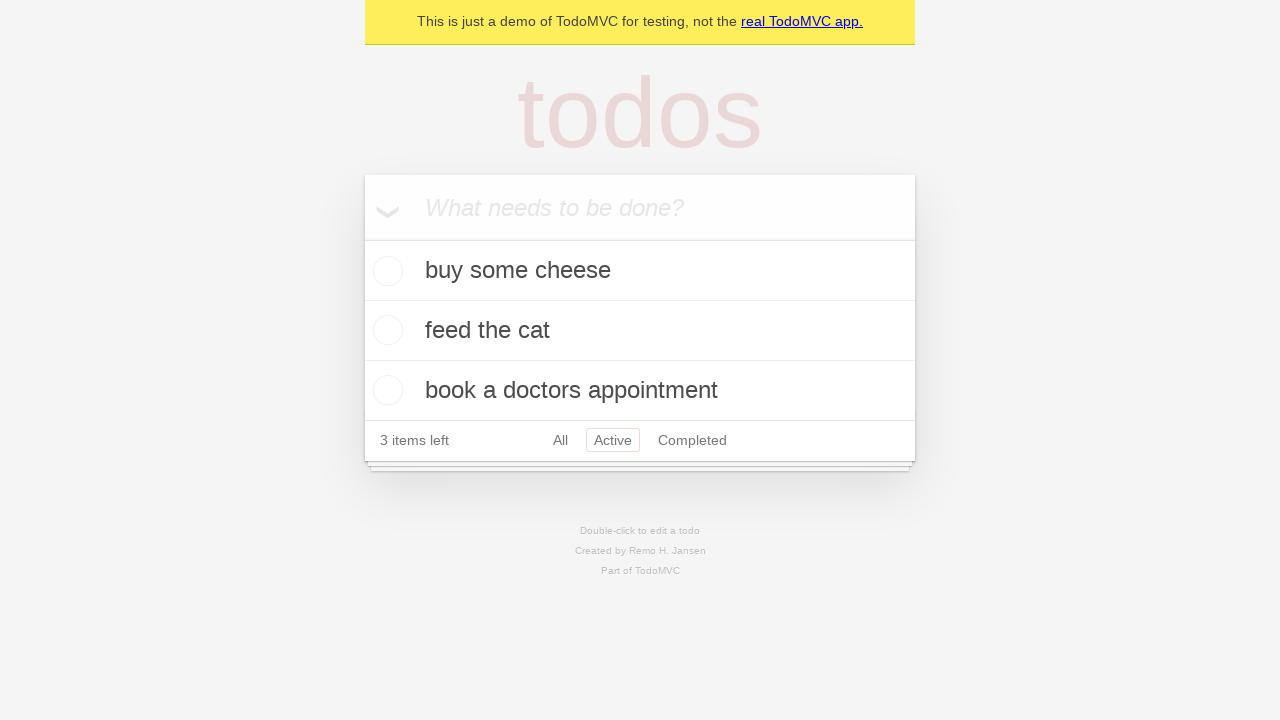

Clicked Completed filter link at (692, 440) on internal:role=link[name="Completed"i]
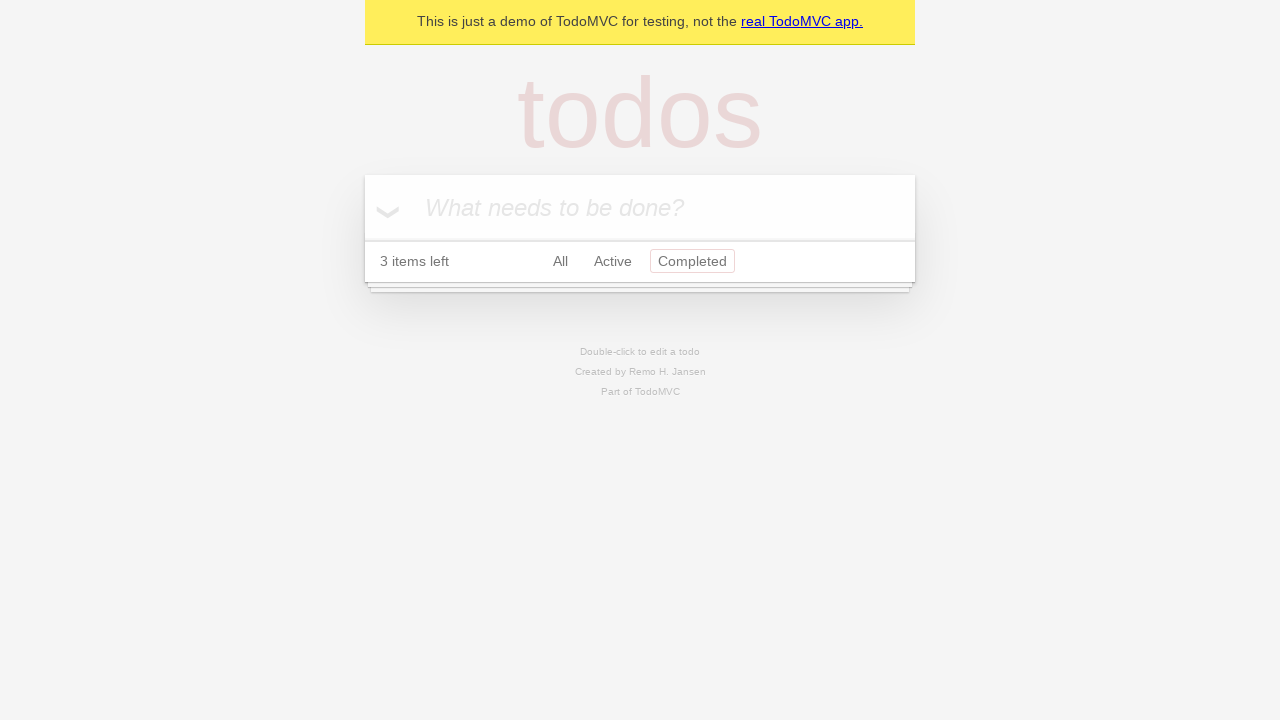

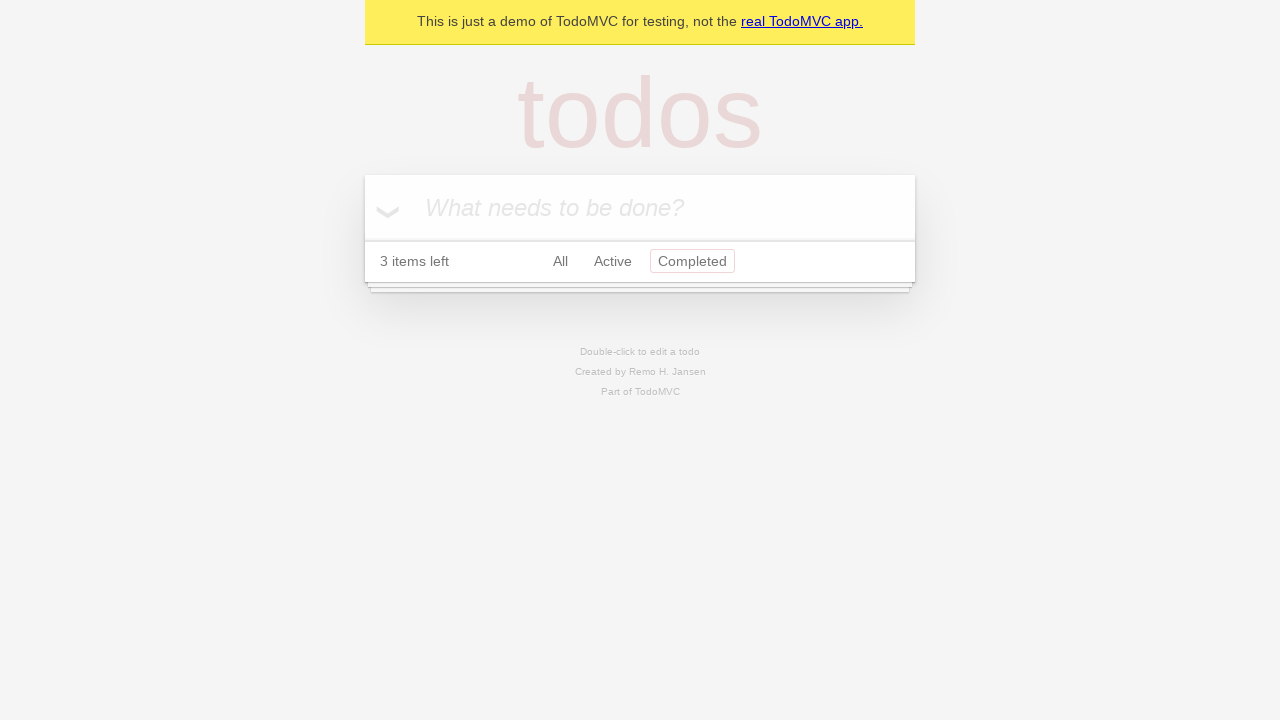